Tests multi-select dropdown functionality by selecting all available options in a car selection dropdown

Starting URL: https://demoqa.com/select-menu

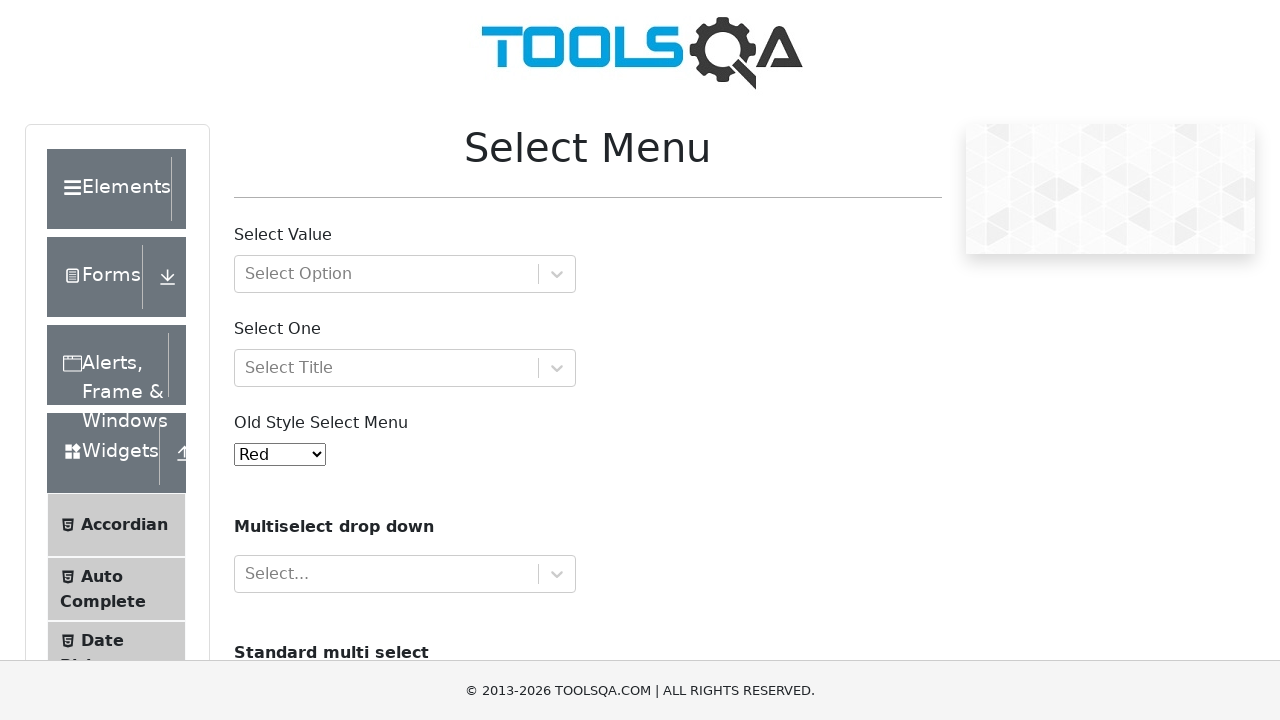

Located the multi-select dropdown for cars
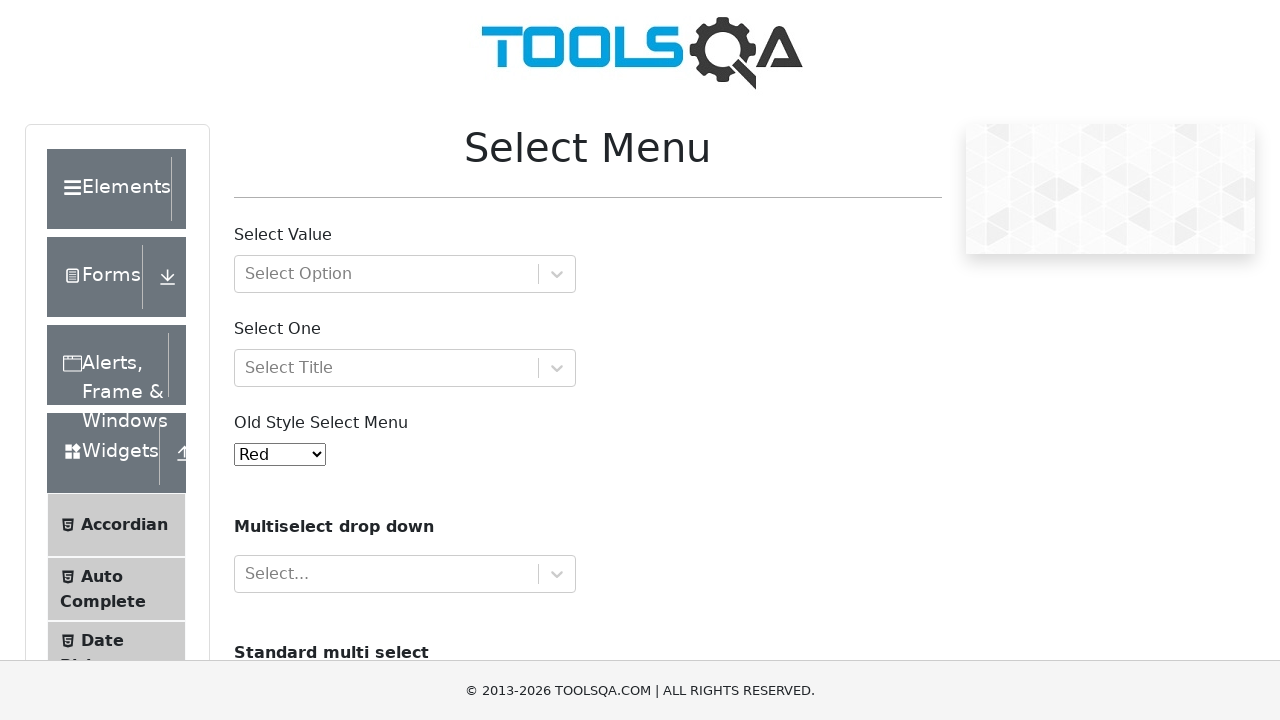

Retrieved all available options from the cars dropdown
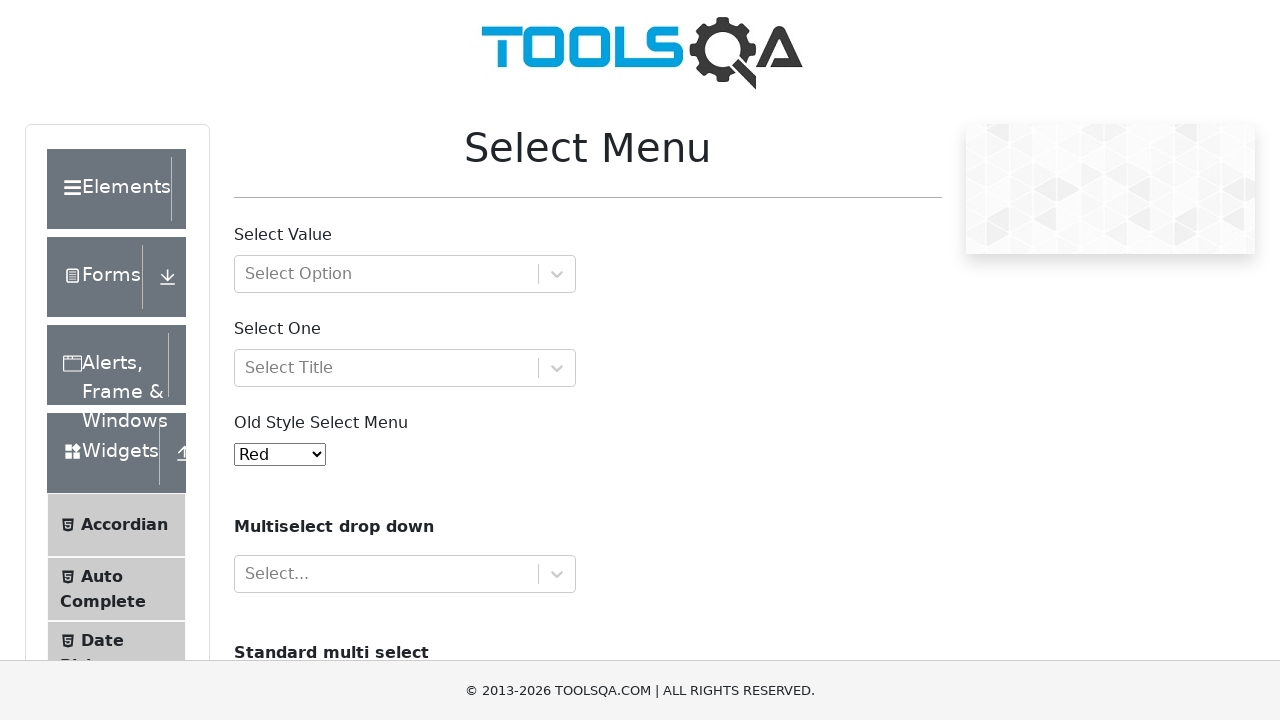

Selected an option from the multi-select dropdown at (258, 360) on select#cars >> option >> nth=0
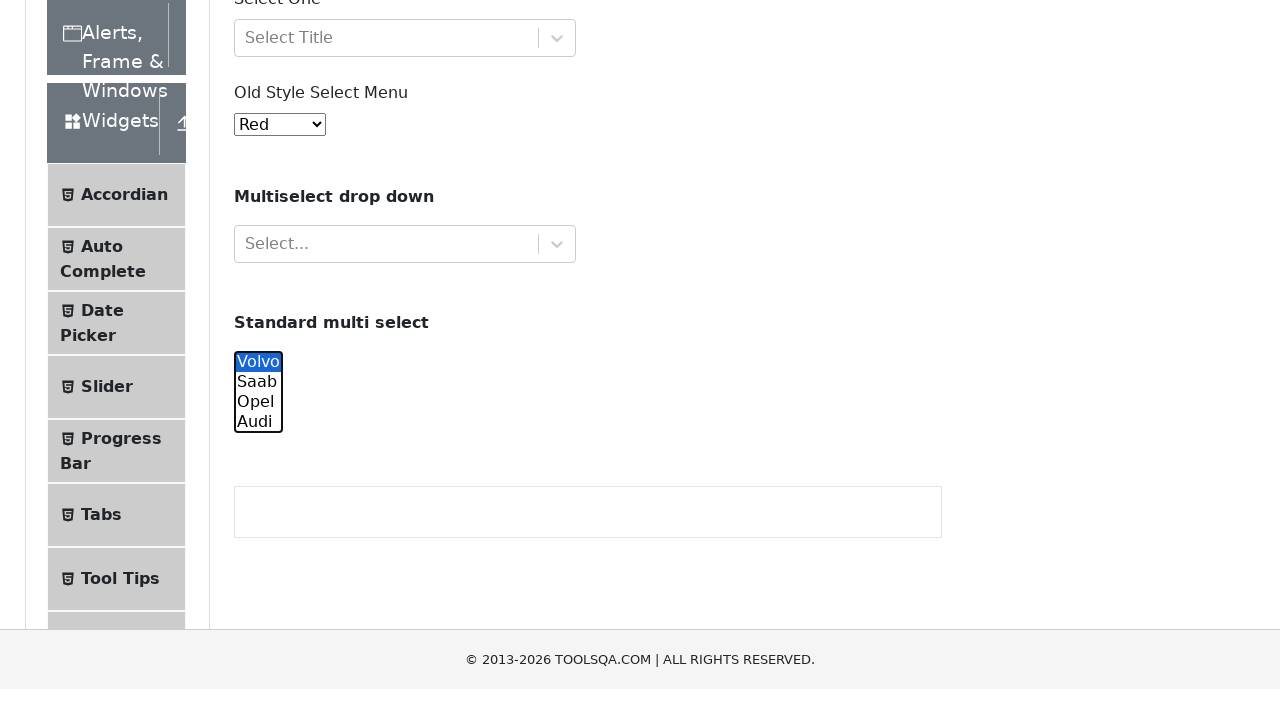

Selected an option from the multi-select dropdown at (258, 62) on select#cars >> option >> nth=1
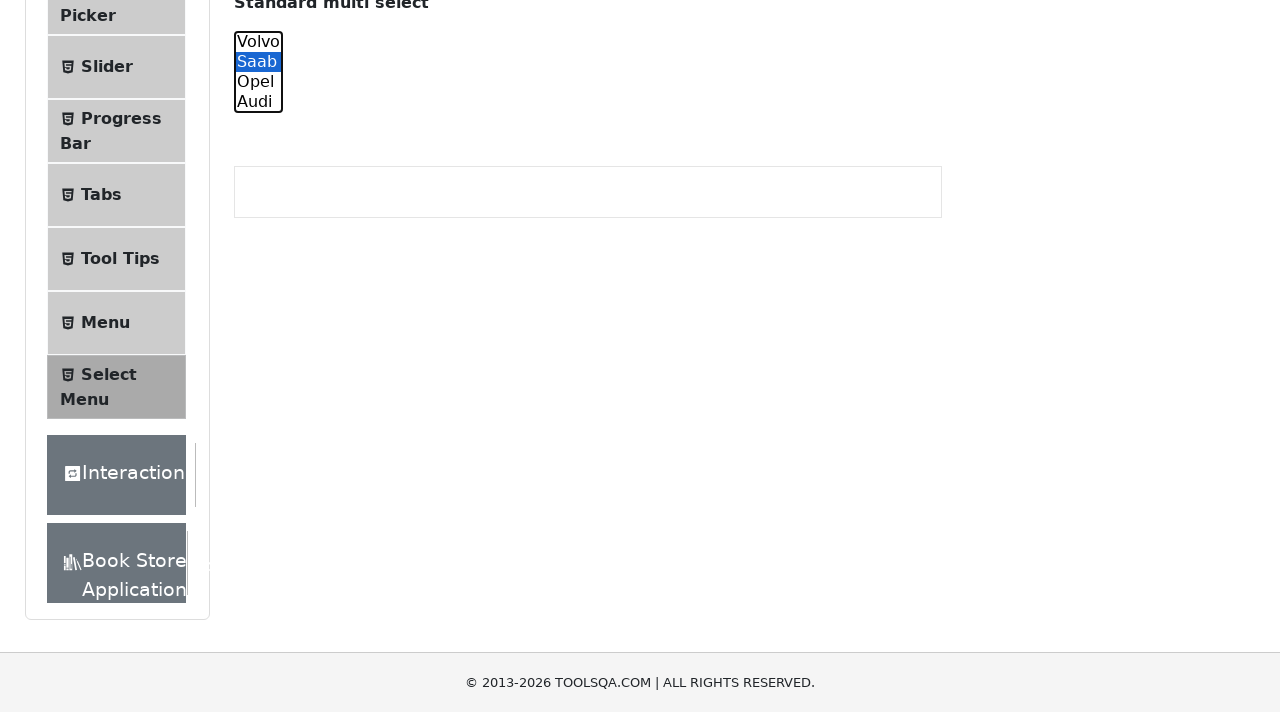

Selected an option from the multi-select dropdown at (258, 360) on select#cars >> option >> nth=2
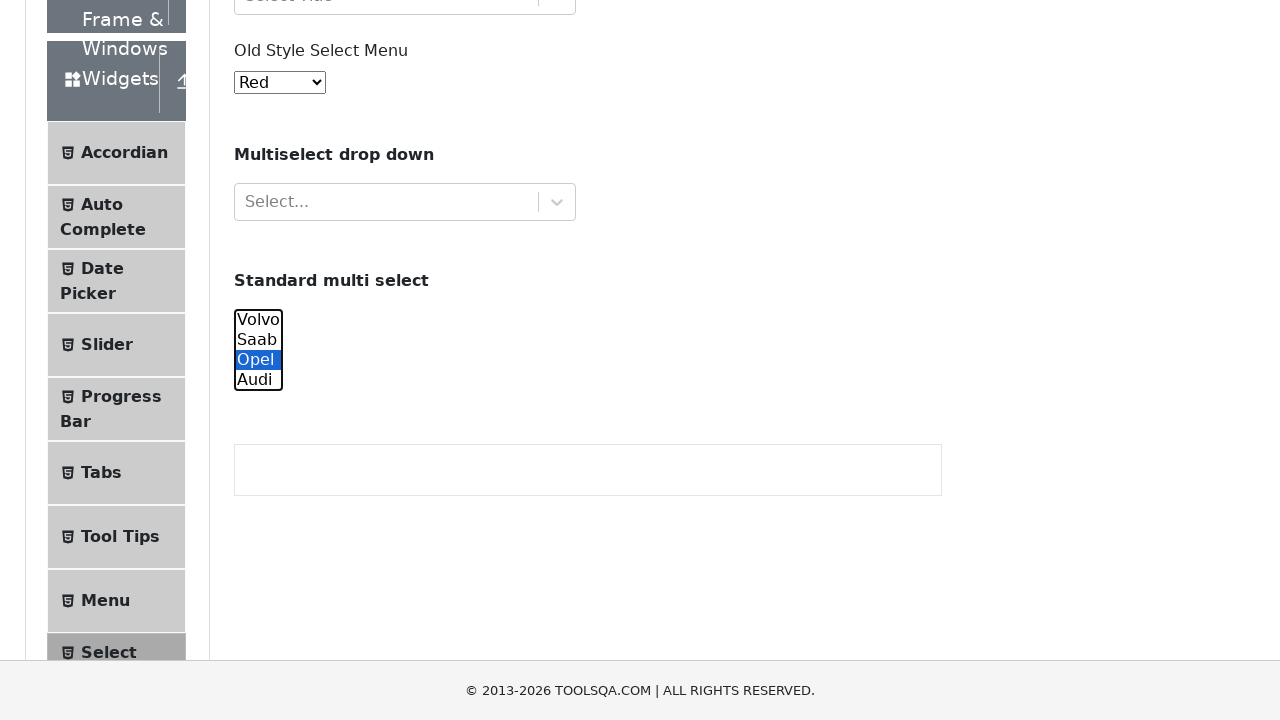

Selected an option from the multi-select dropdown at (258, 380) on select#cars >> option >> nth=3
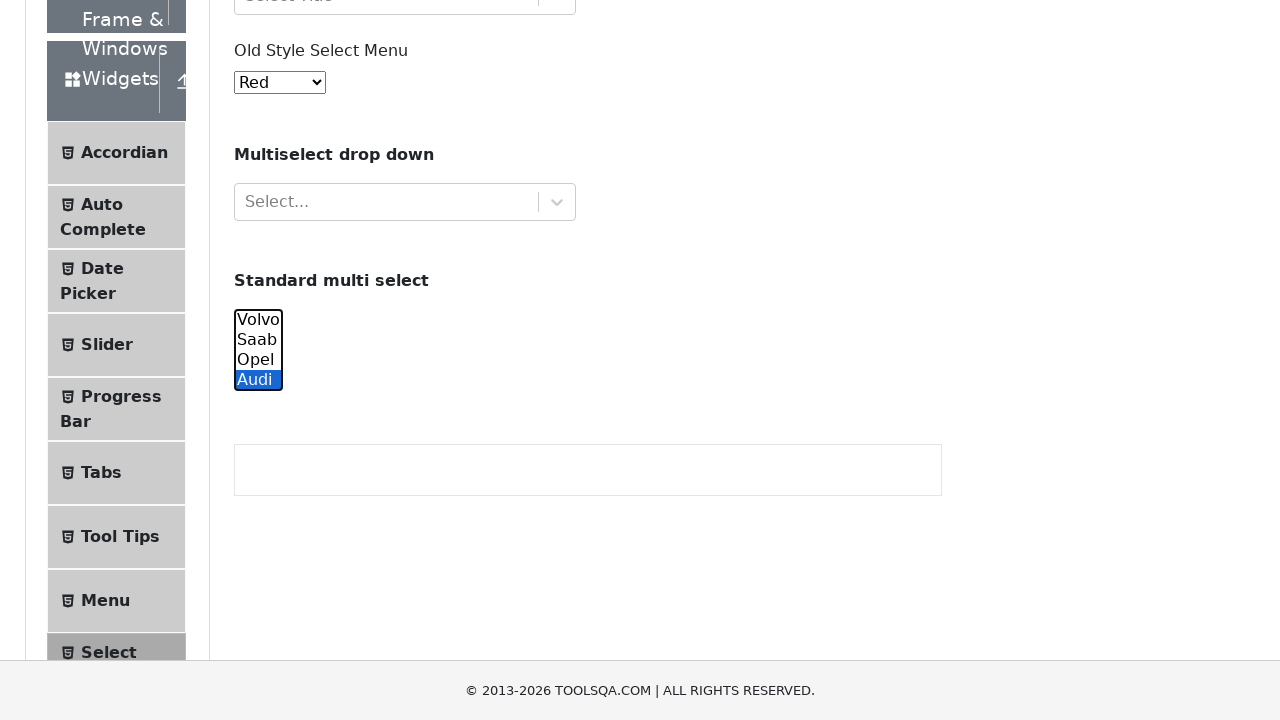

Waited 2 seconds for selections to be registered
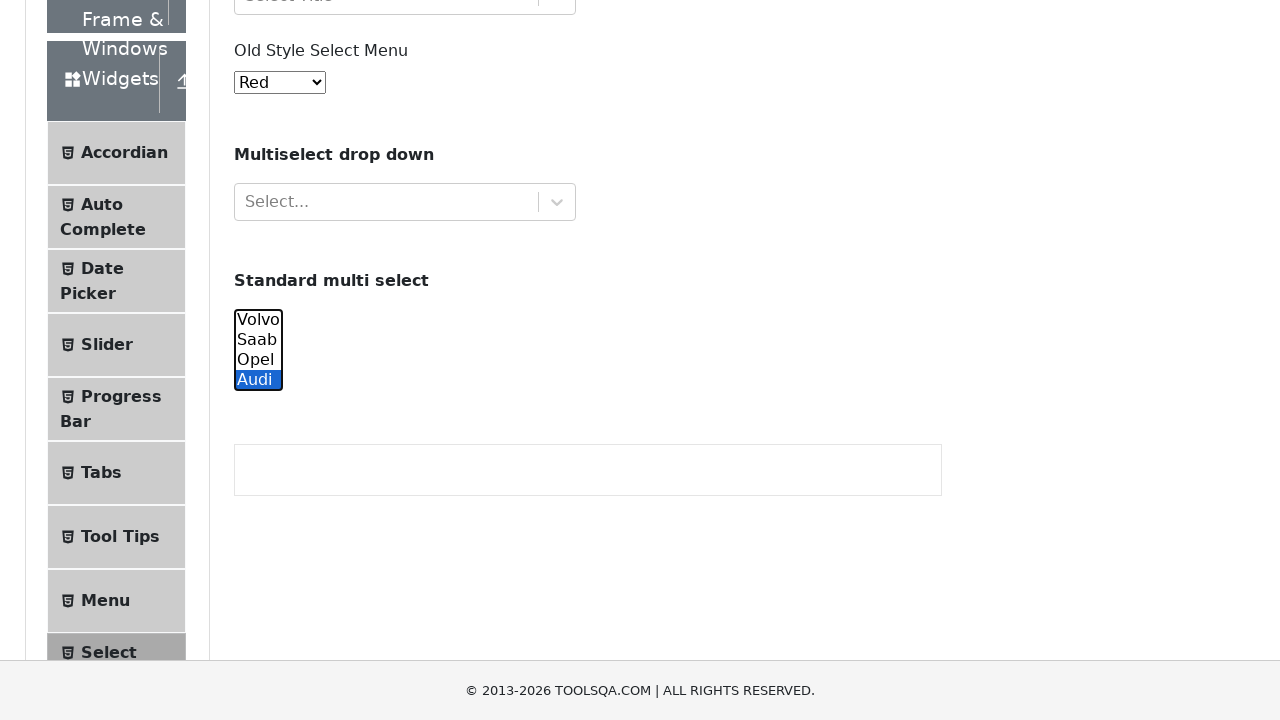

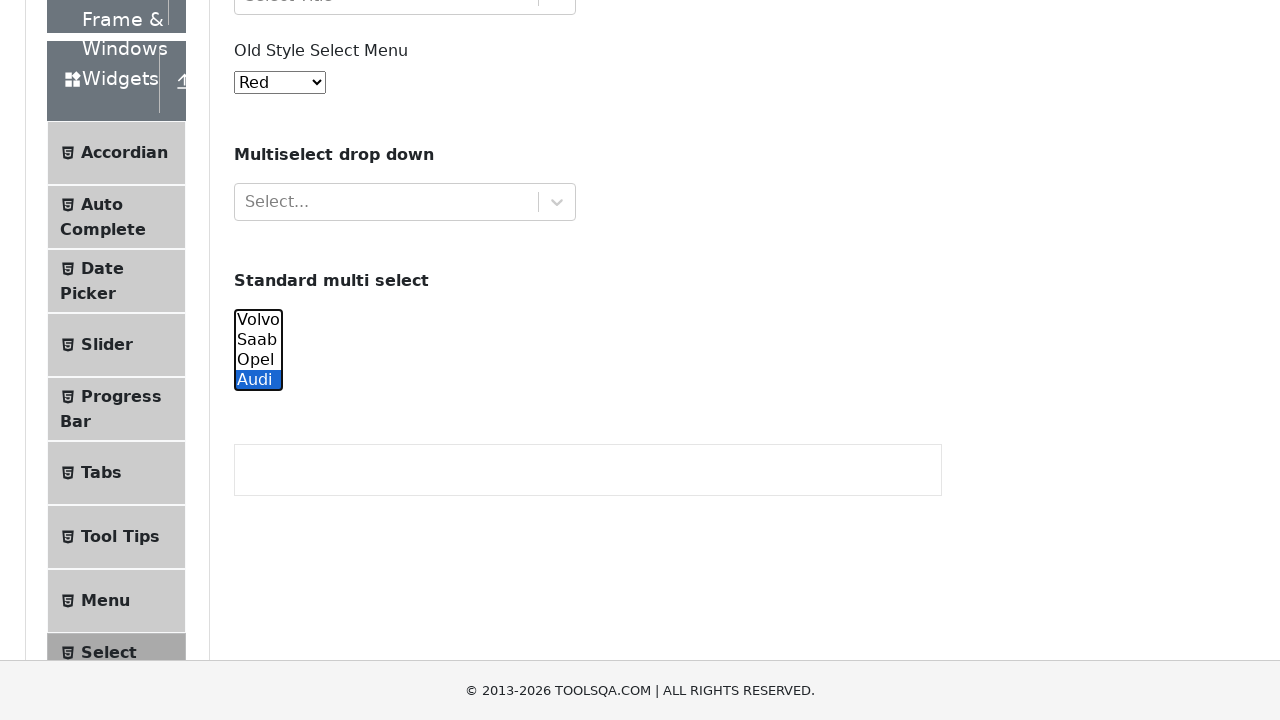